Tests various dropdown and select element interactions on a practice website, including selecting by index, selecting countries, cities, languages, and autocomplete options.

Starting URL: https://www.leafground.com/select.xhtml

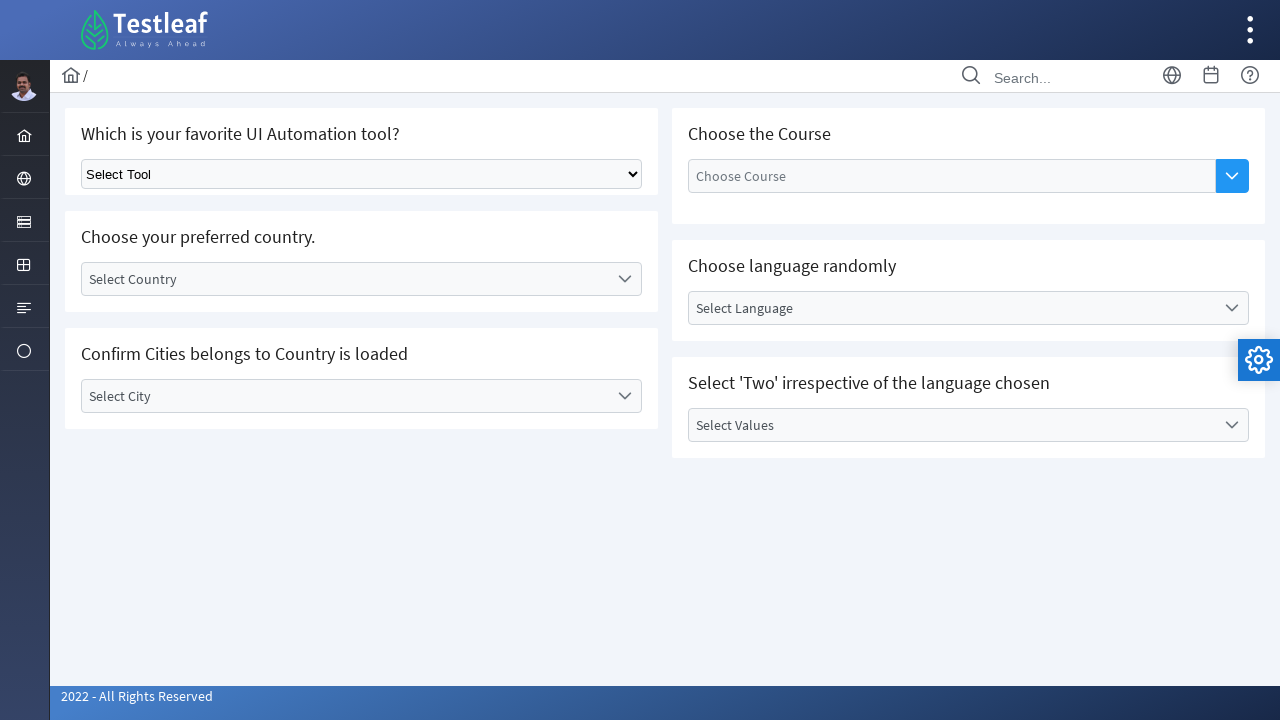

Selected 2nd option from first dropdown by index on select.ui-selectonemenu
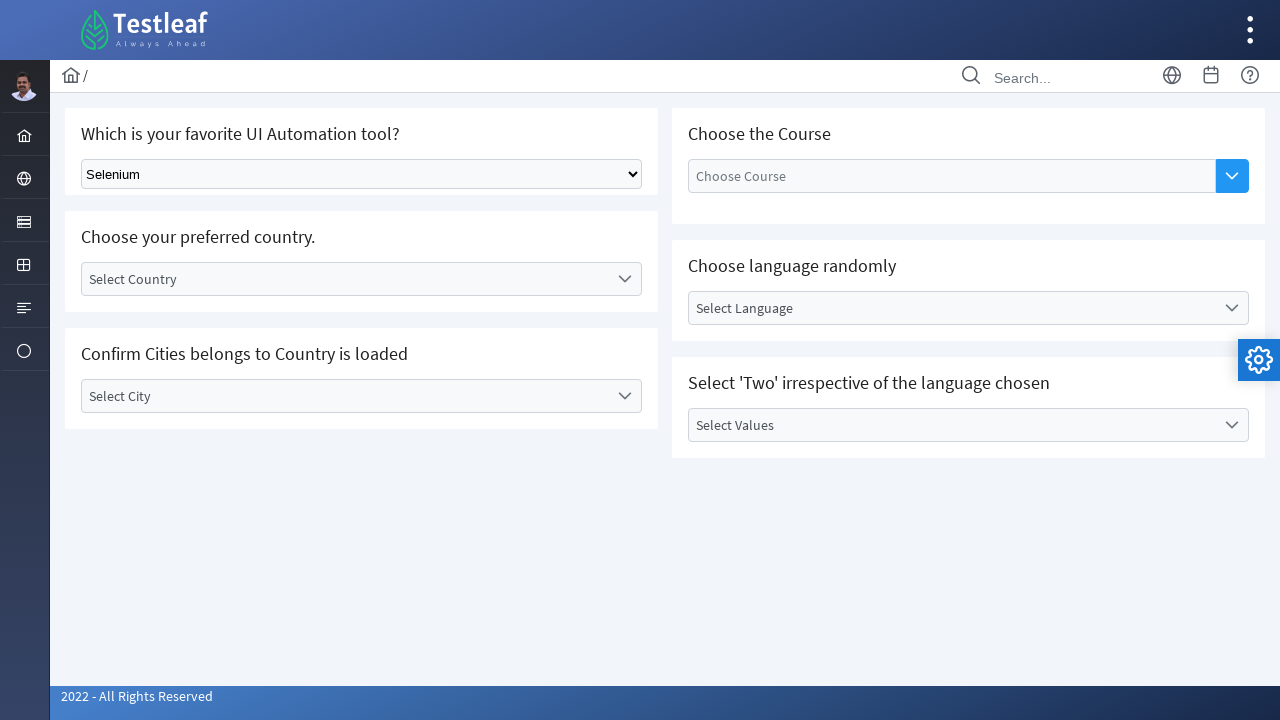

Clicked on 'Select Country' dropdown at (345, 279) on xpath=//label[text()='Select Country']
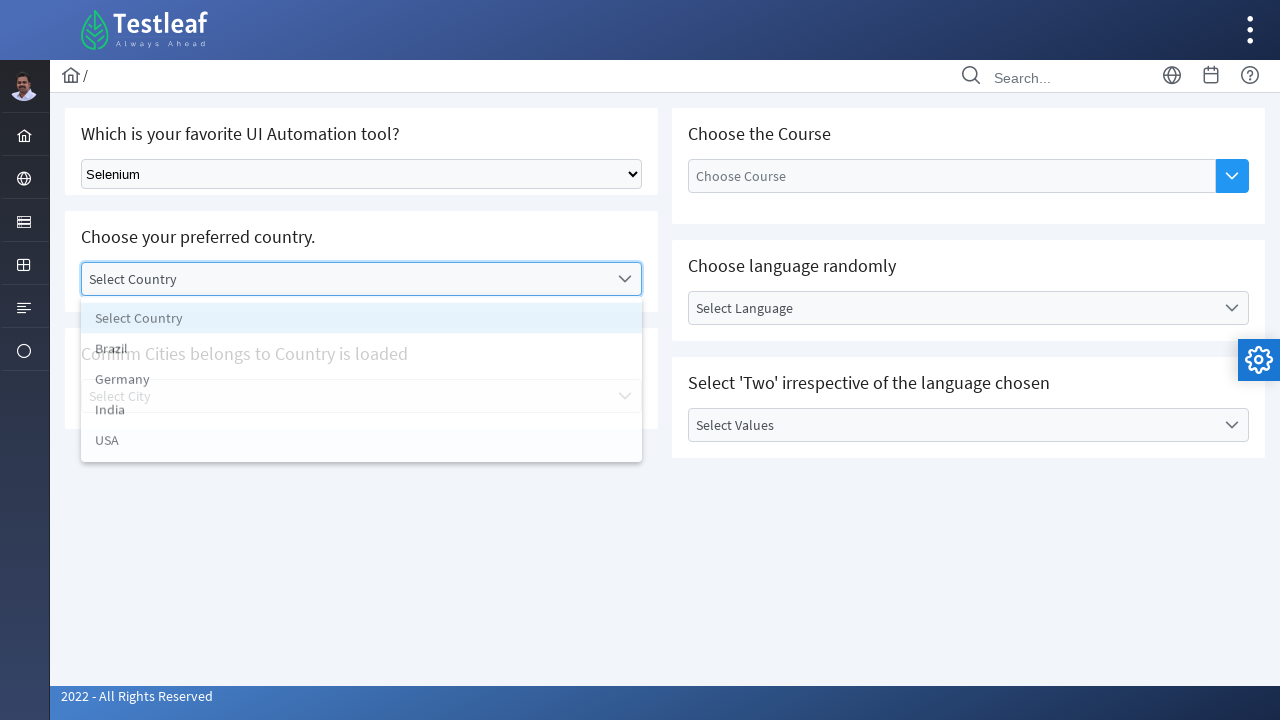

Selected 'India' from country dropdown at (362, 415) on xpath=//ul/li[text()='India']
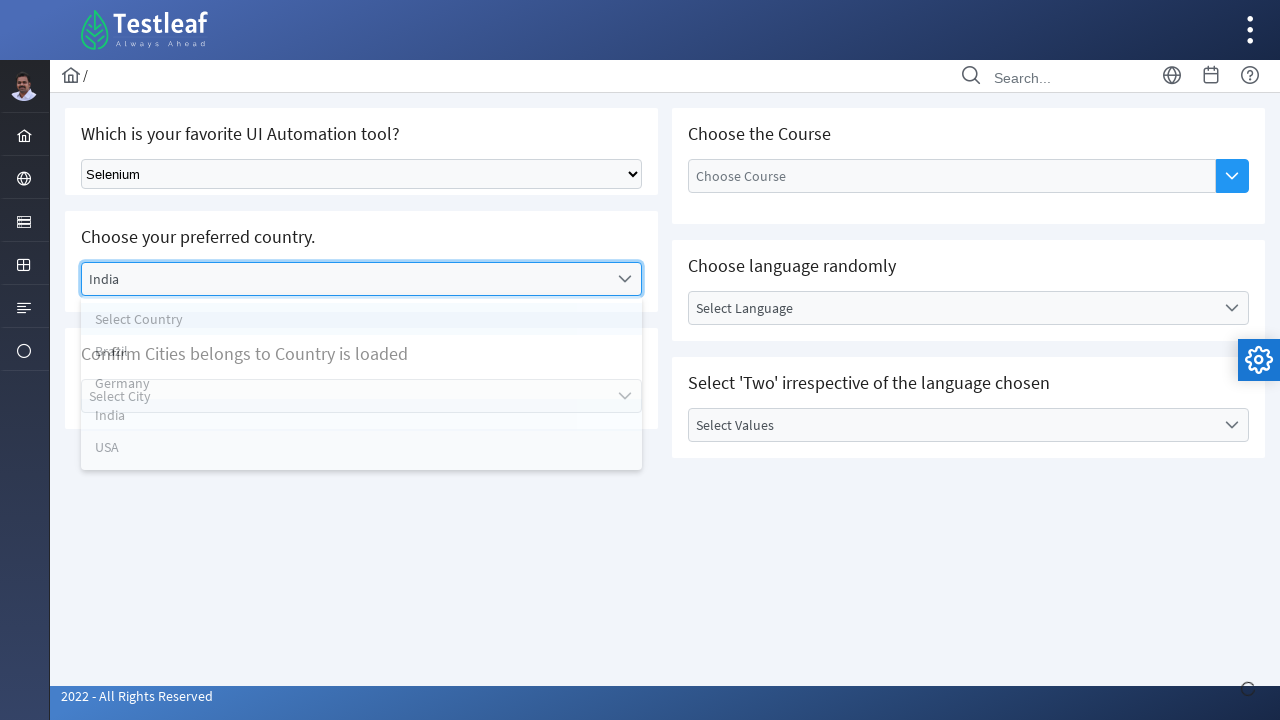

Clicked on 'Select City' dropdown at (345, 396) on xpath=//label[text()='Select City']
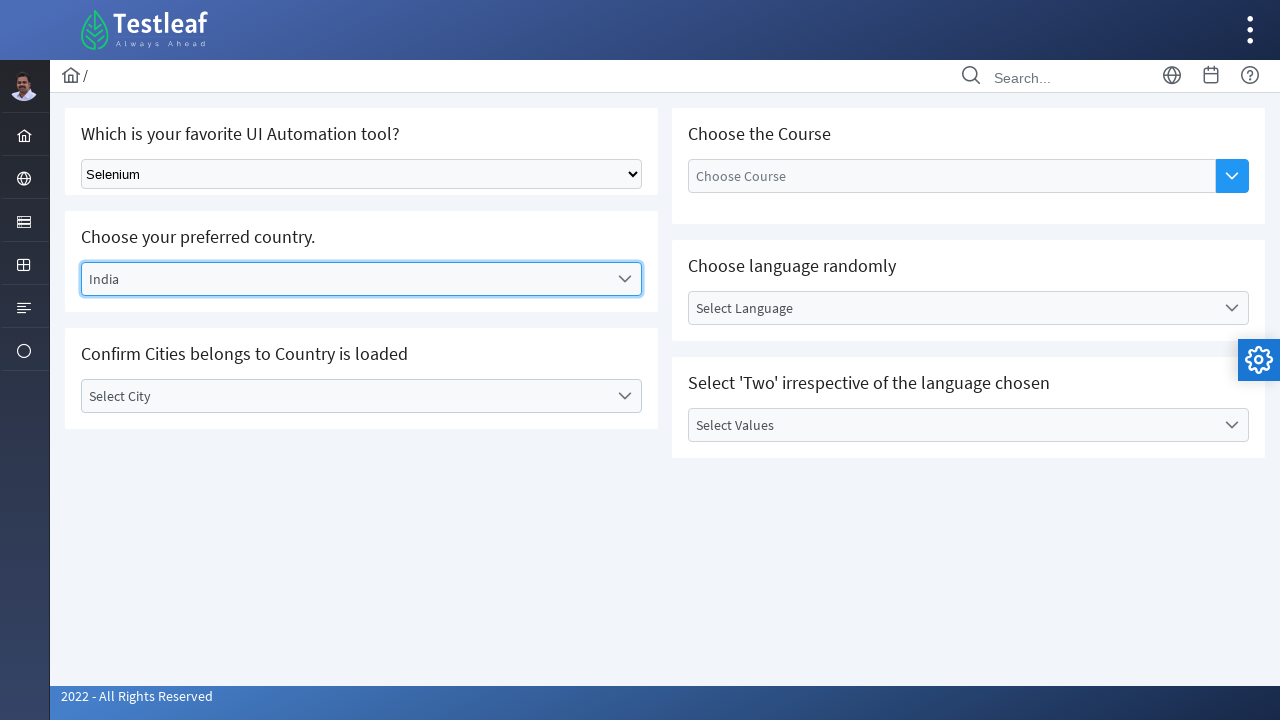

Waited 500ms for city dropdown to load
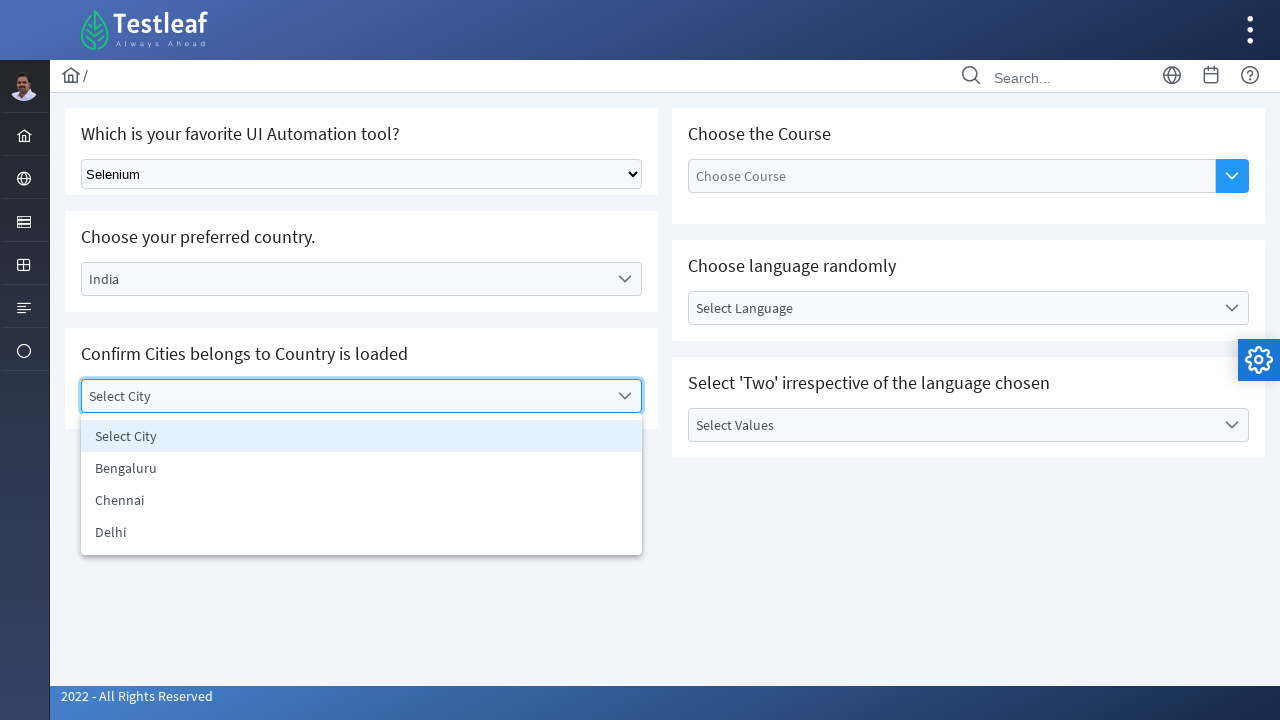

Selected 'Chennai' from city dropdown at (362, 500) on xpath=//ul/li[text()='Chennai']
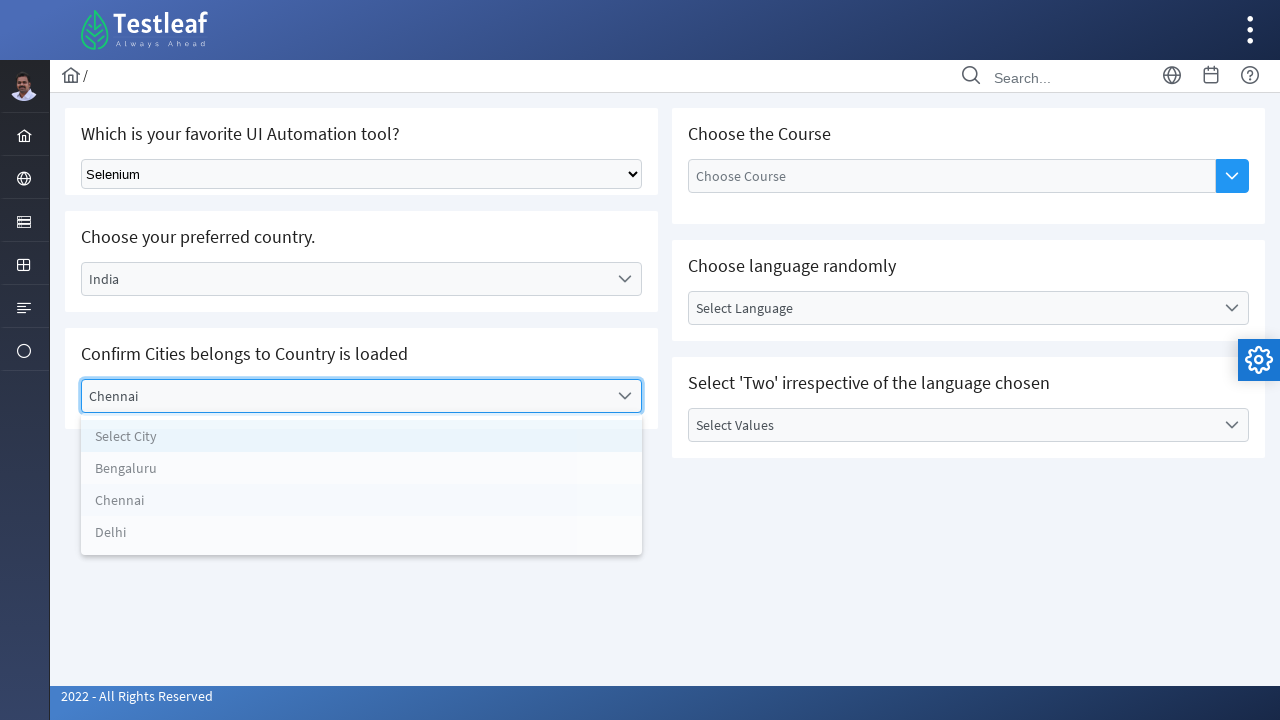

Clicked autocomplete dropdown button at (1232, 176) on xpath=//div/button[contains(@class,'ui-autocomplete-dropdown')]
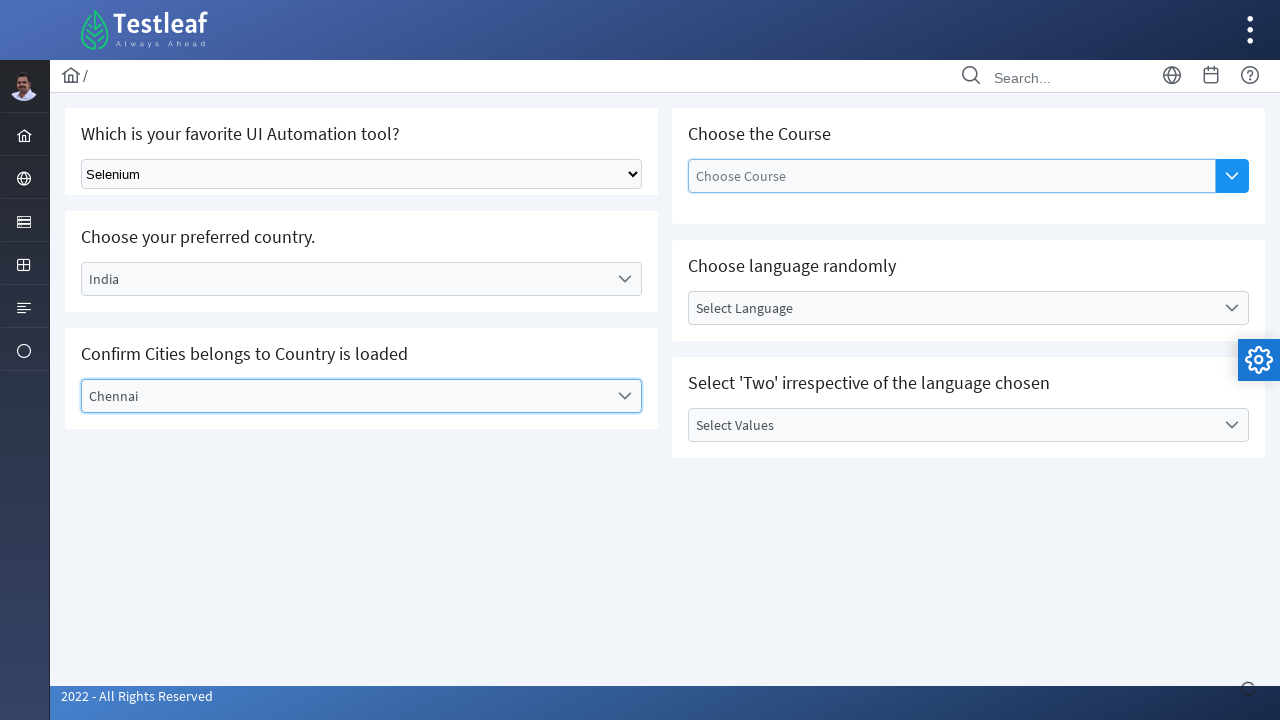

Waited 500ms for autocomplete options to load
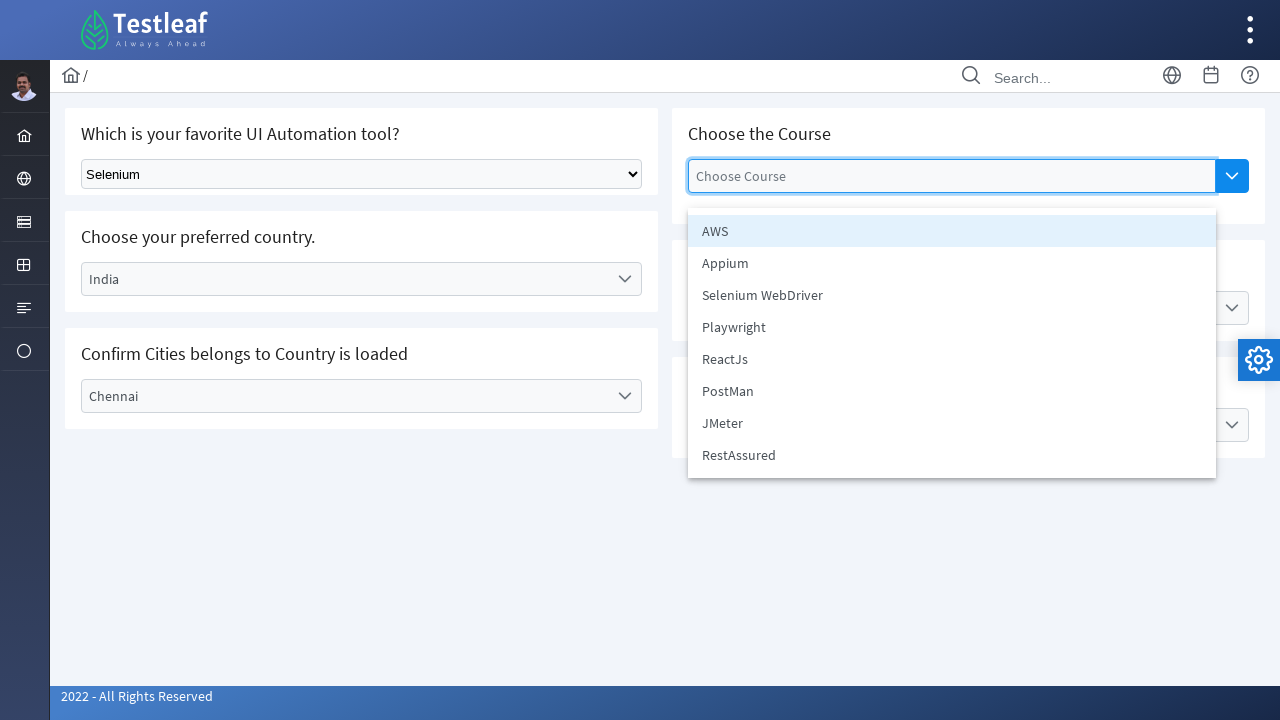

Selected 'Selenium WebDriver' from autocomplete dropdown at (952, 295) on xpath=//ul//li[text()='Selenium WebDriver']
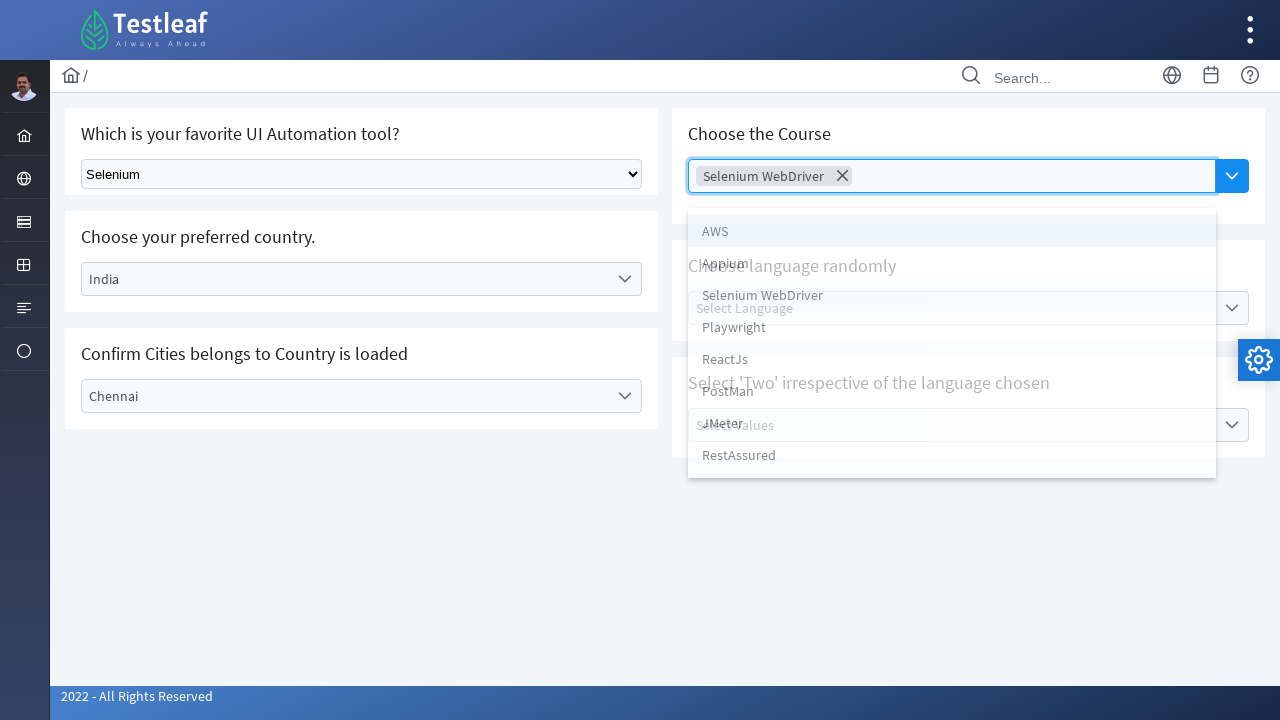

Clicked on 'Select Language' dropdown at (952, 308) on xpath=//label[text()='Select Language']
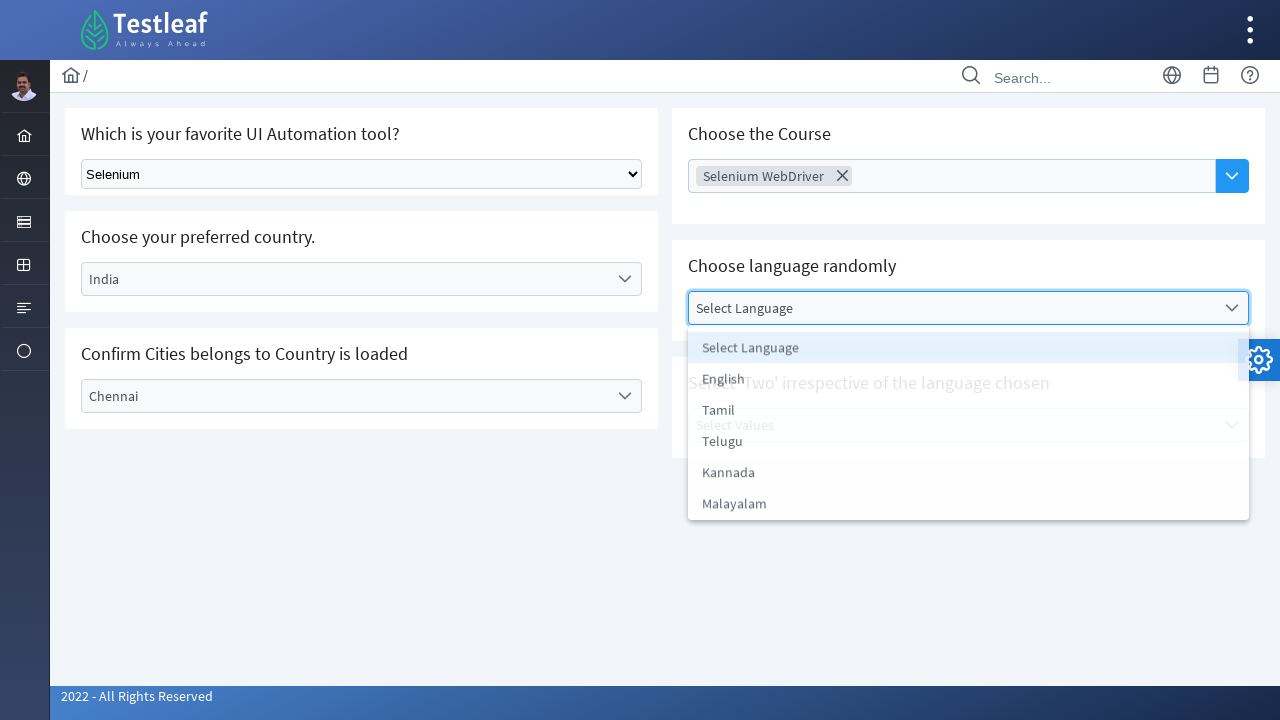

Waited 500ms for language options to load
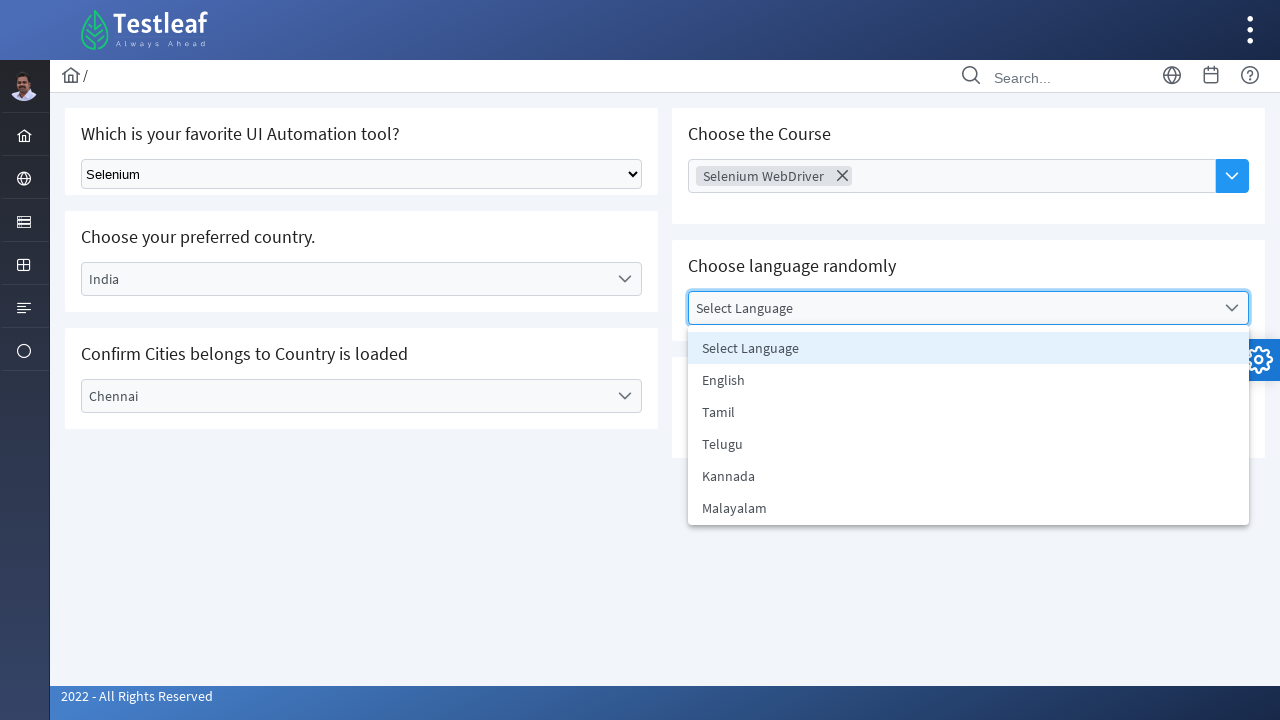

Selected 'English' from language dropdown at (968, 380) on xpath=//ul//li[text()='English']
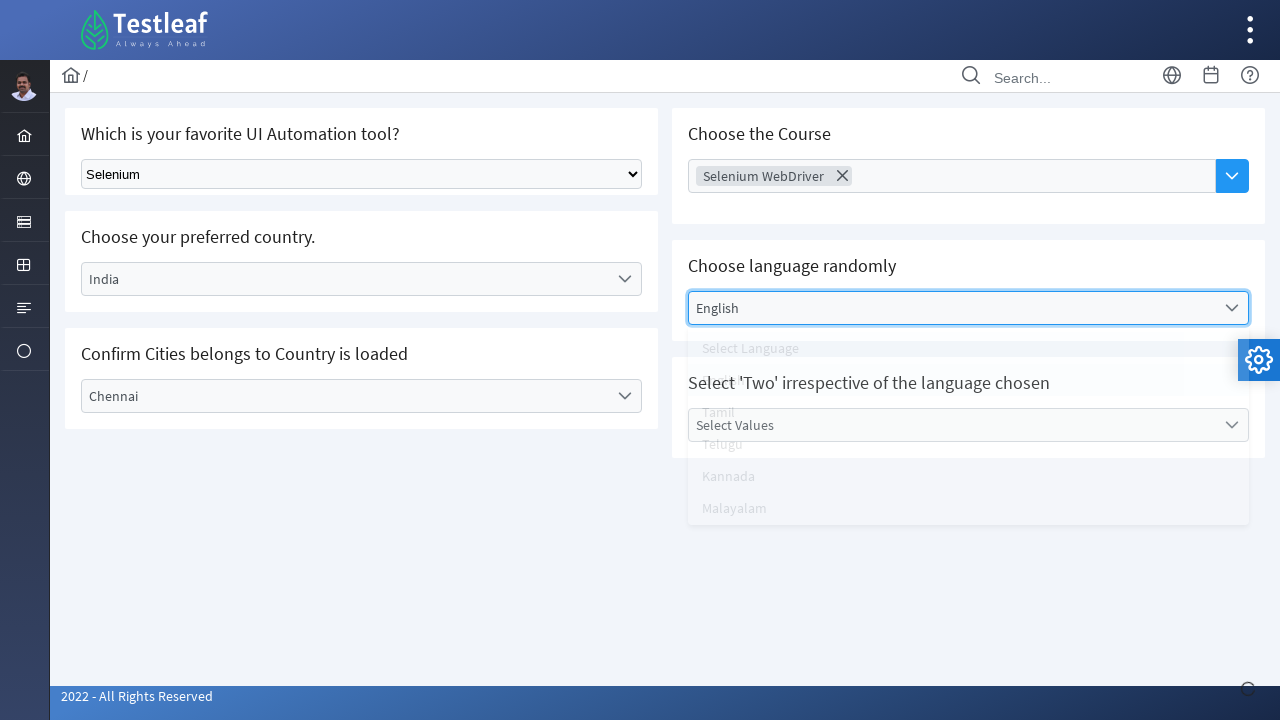

Clicked on 'Select Values' dropdown at (952, 425) on xpath=//label[text()='Select Values']
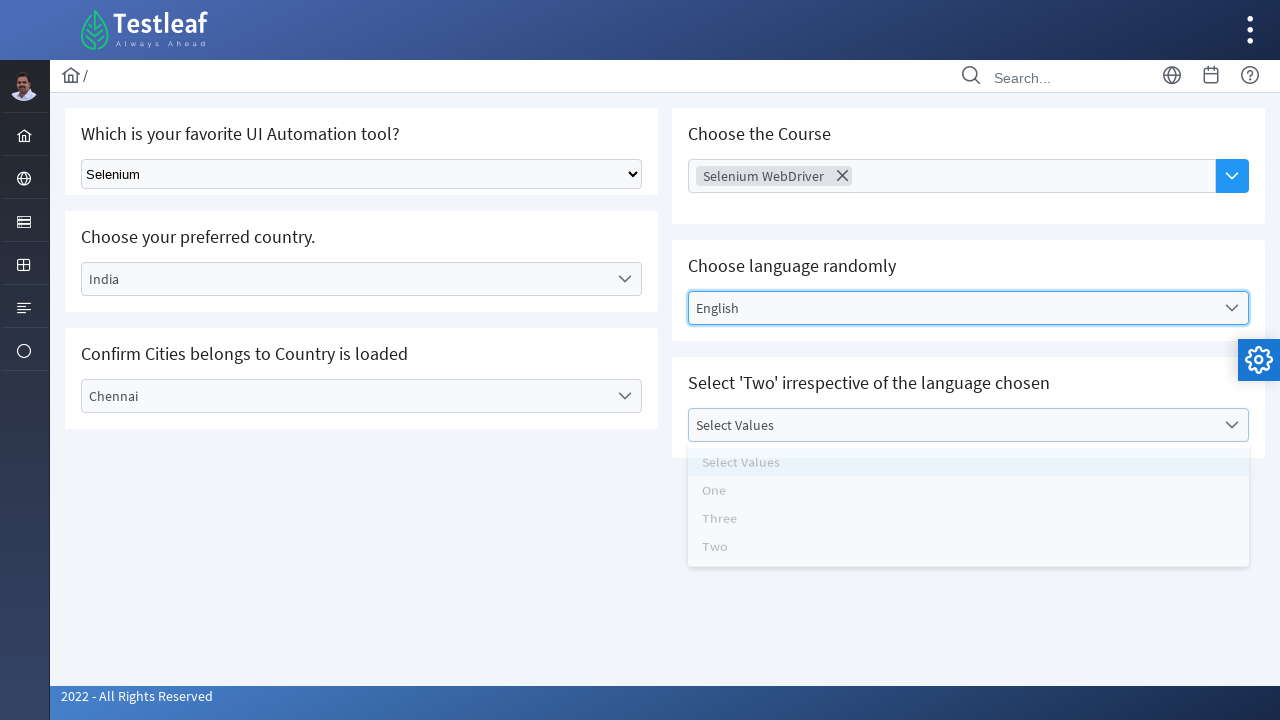

Waited 500ms for values options to load
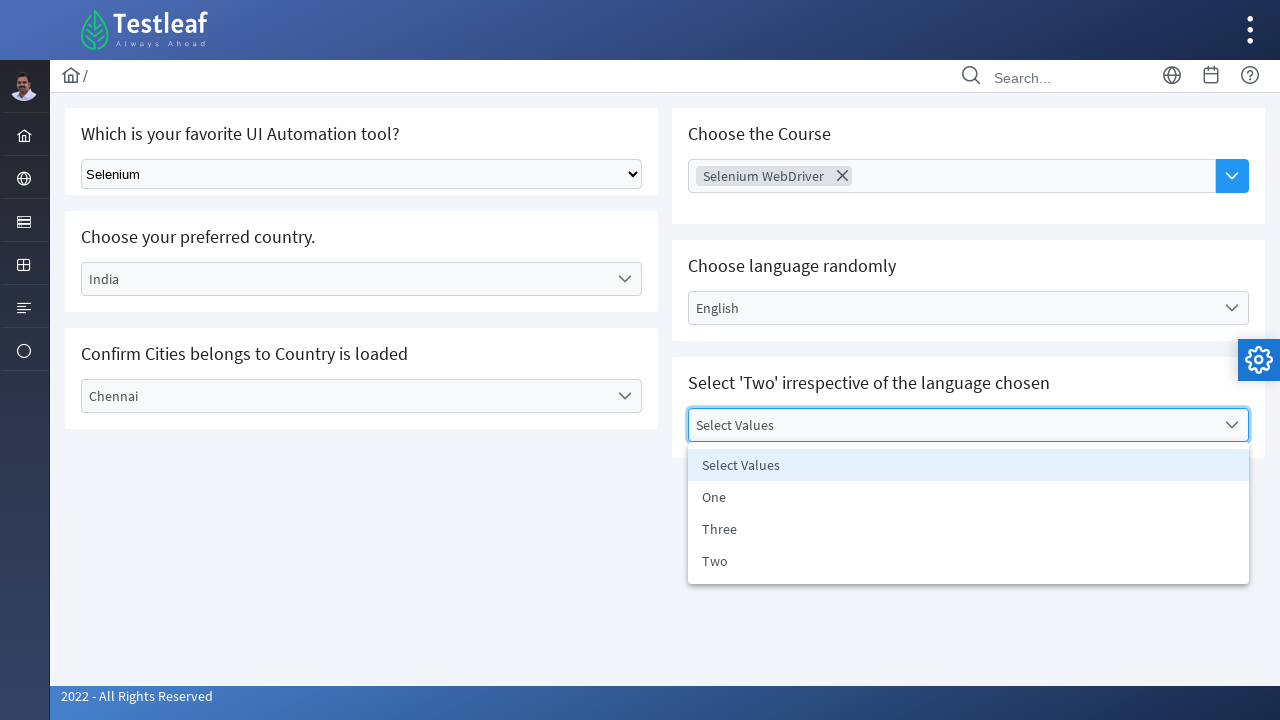

Selected 'Two' from values dropdown at (968, 561) on xpath=//ul//li[text()='Two']
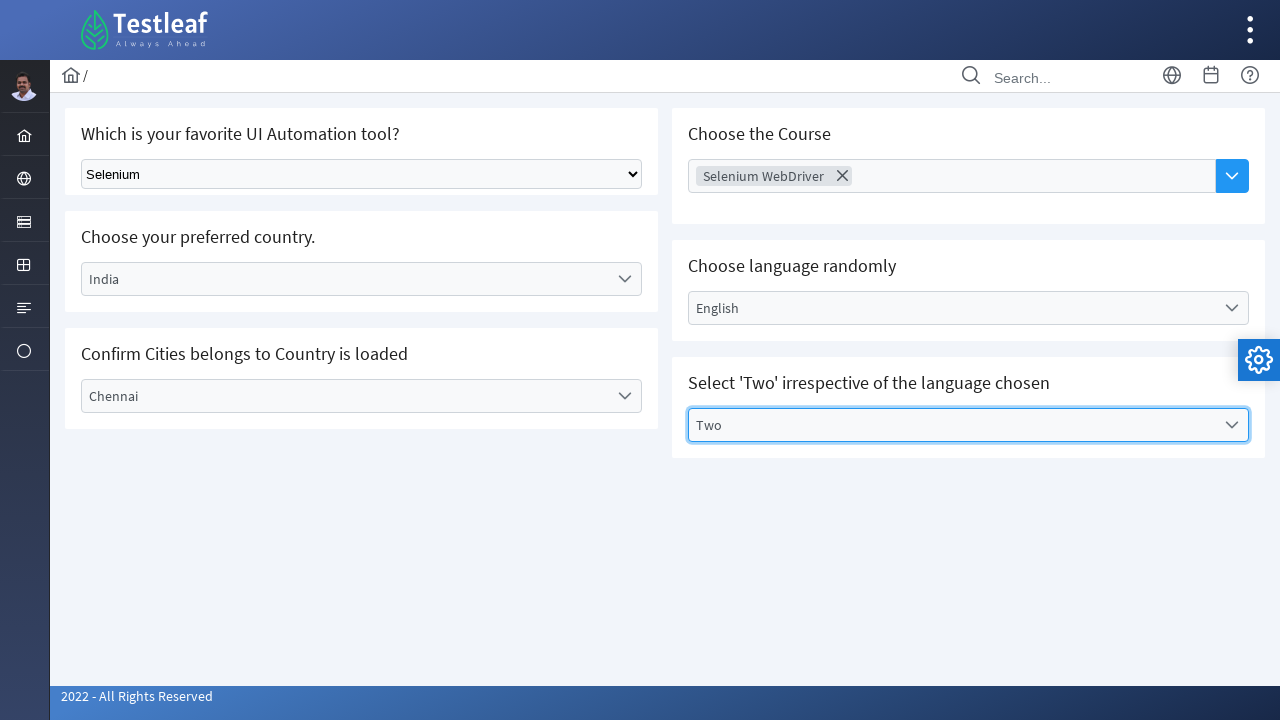

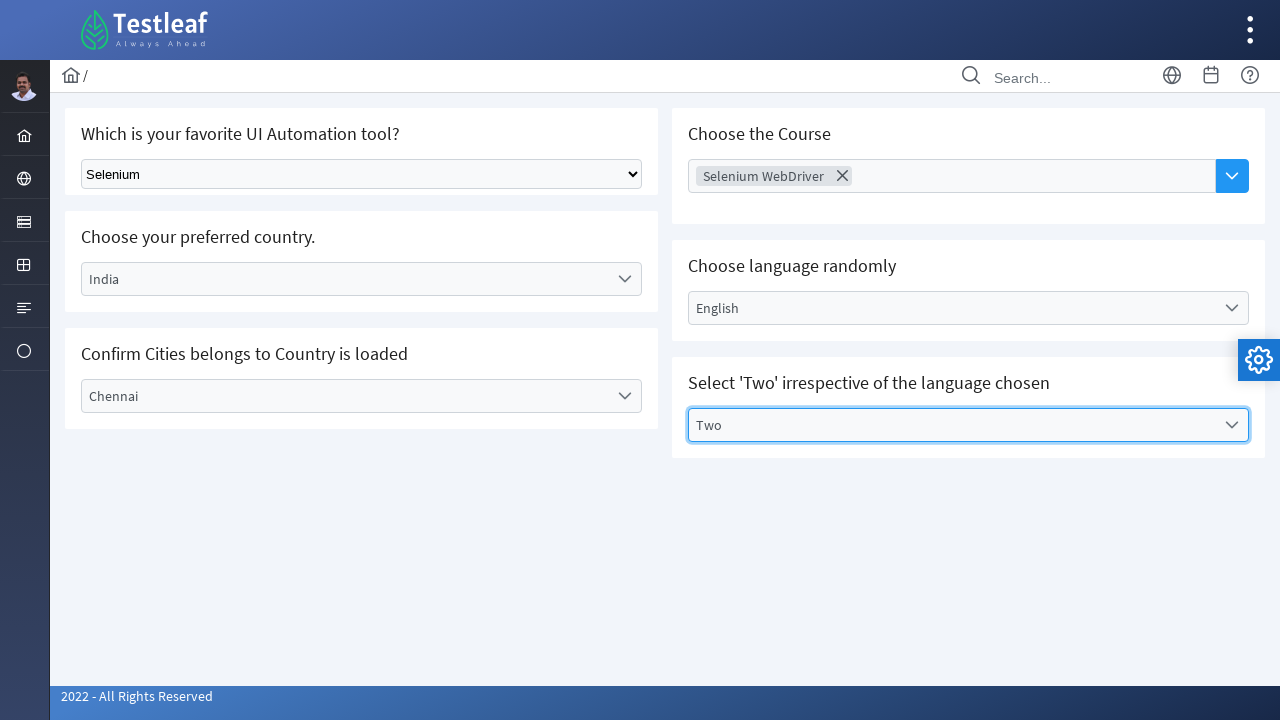